Maximizes the browser window

Starting URL: https://www.beyoung.in/

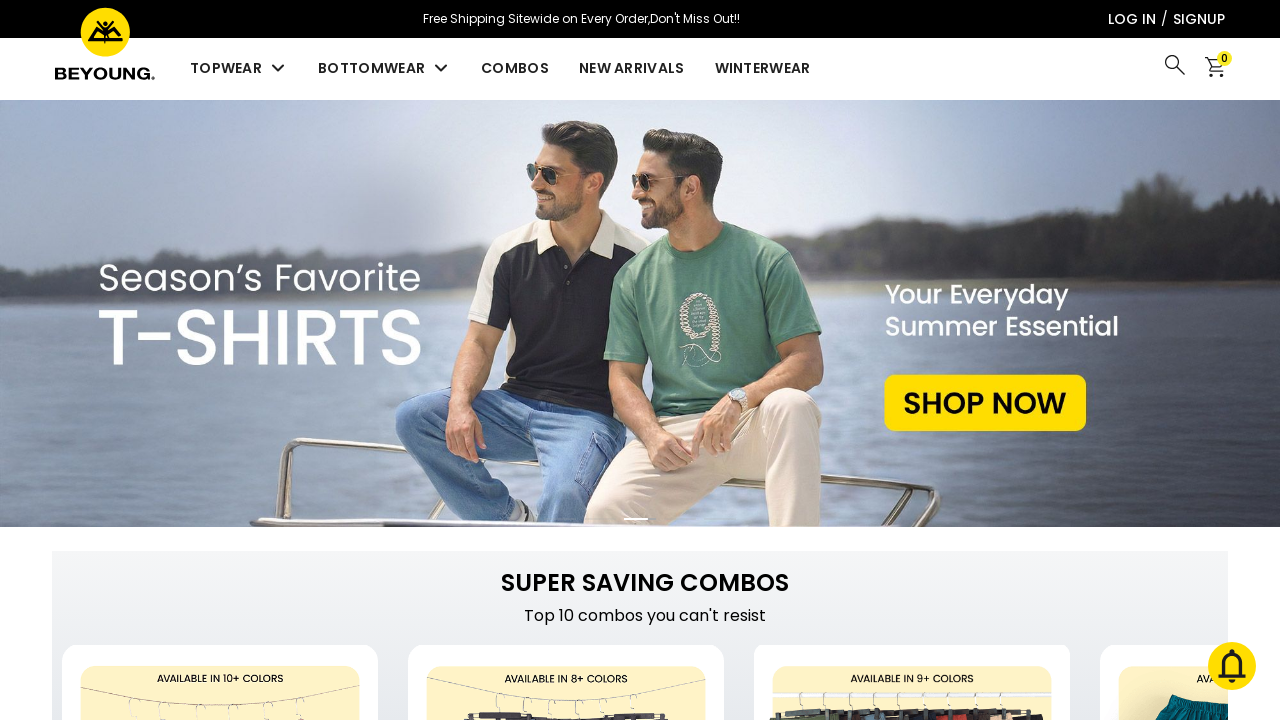

Browser window maximized by default in Playwright context
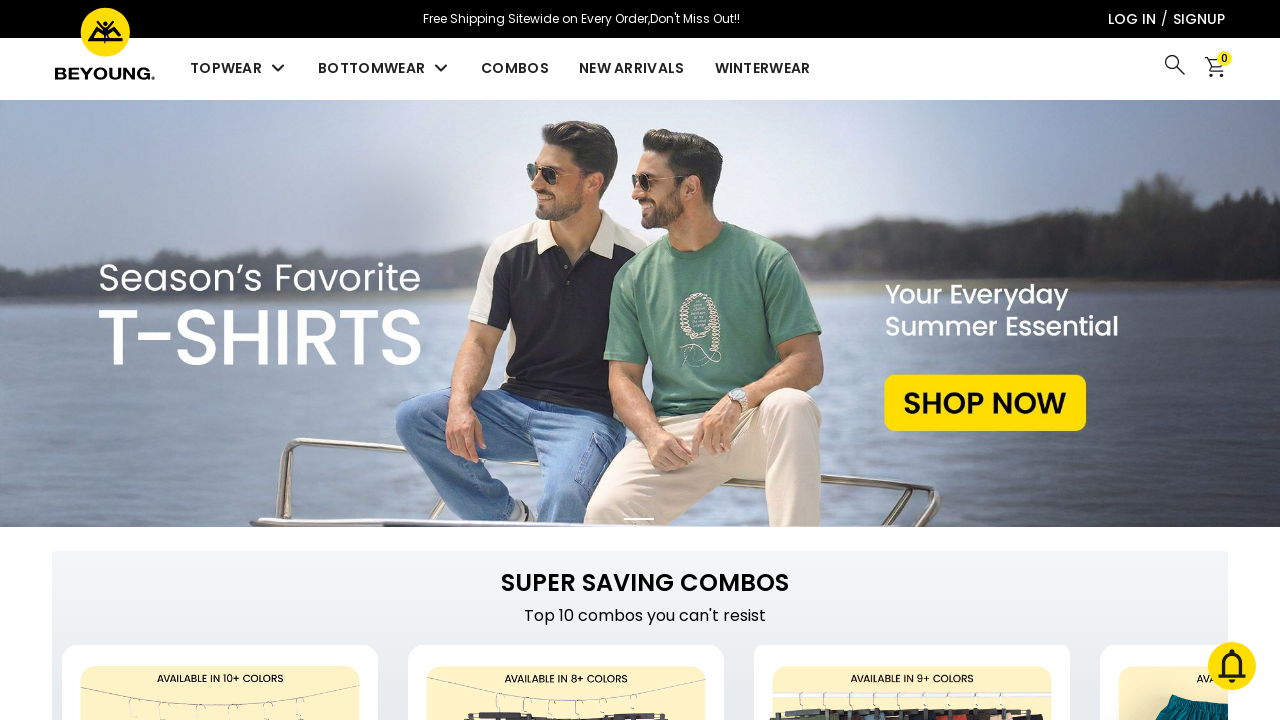

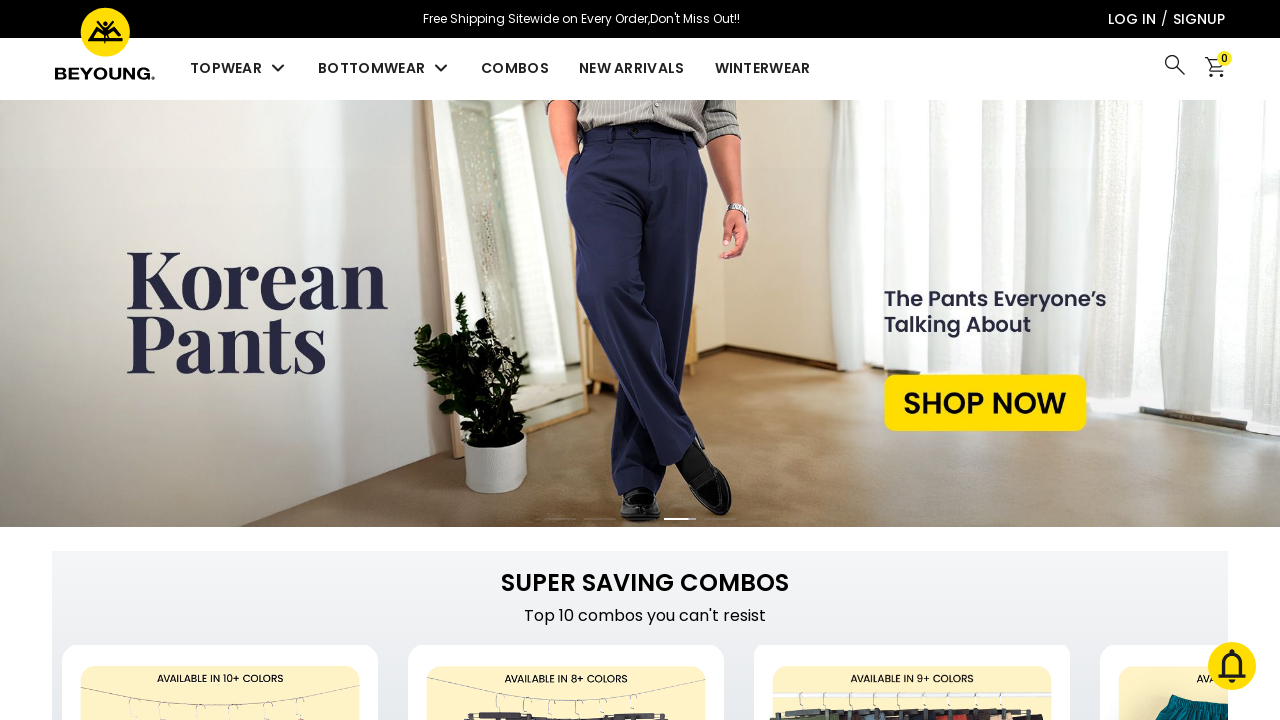